Tests the Directory page by navigating to it and toggling between grid and list views

Starting URL: https://michaelnorton-byui.github.io/cse270-teton/

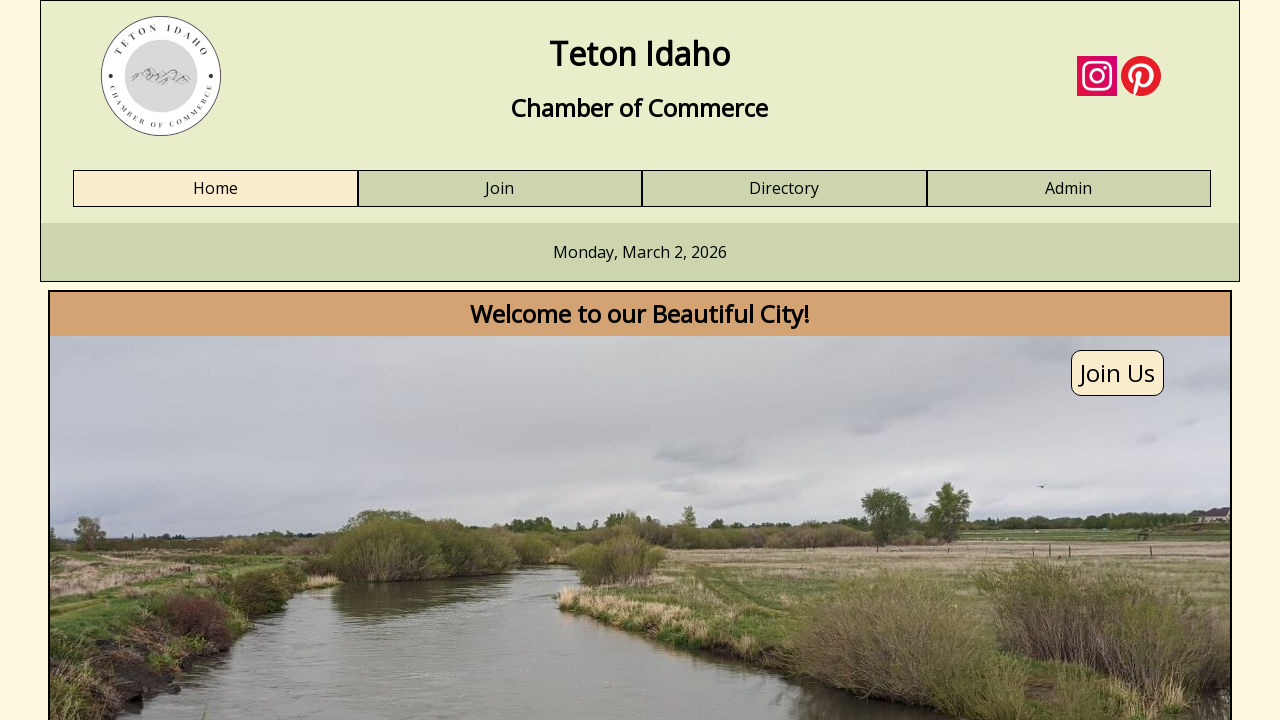

Set viewport size to 1200x800
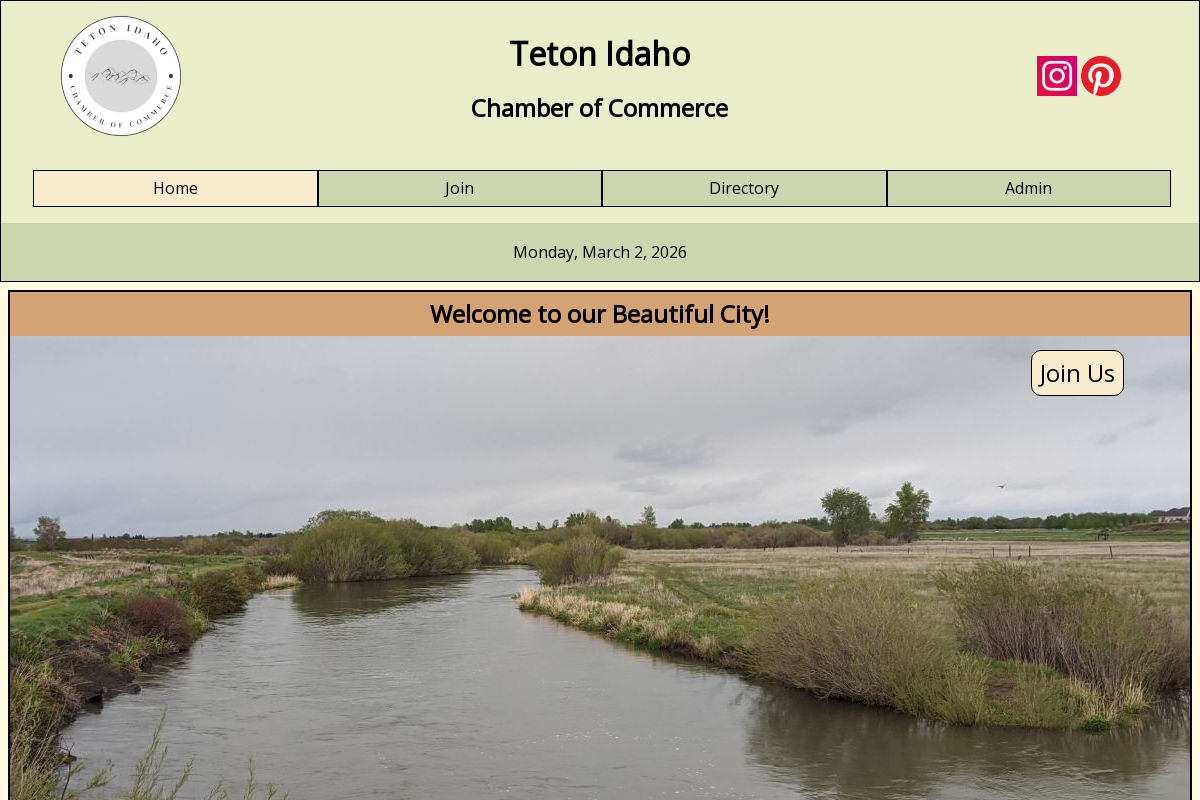

Clicked on Directory link to navigate to Directory page at (744, 189) on text=Directory
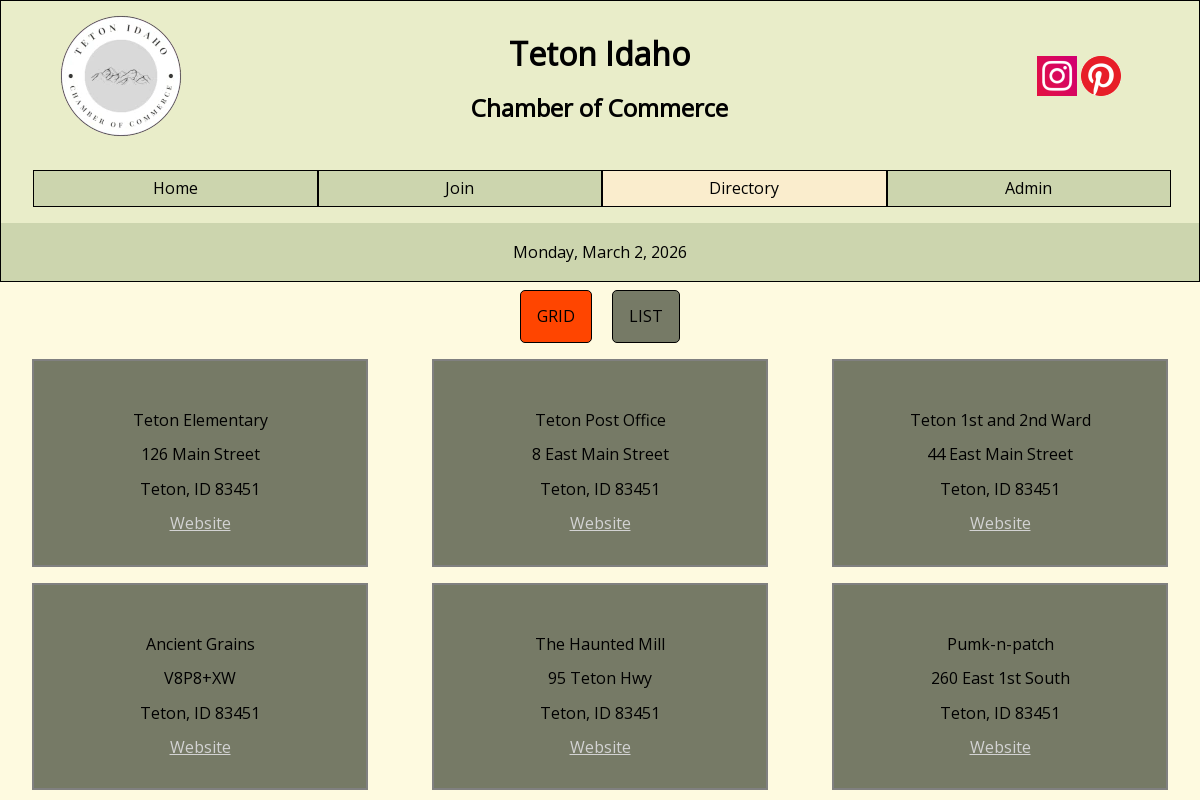

Clicked on grid view button at (556, 316) on #directory-grid
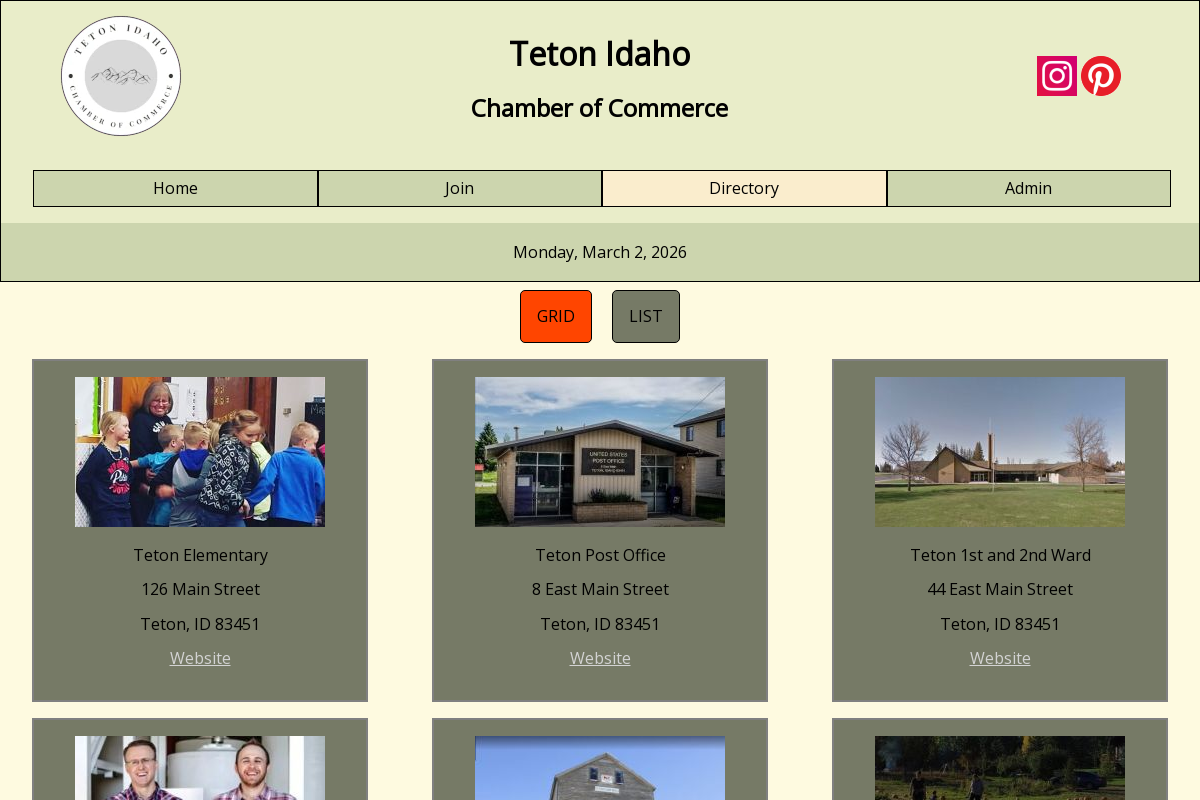

Verified gold member element is present in grid view
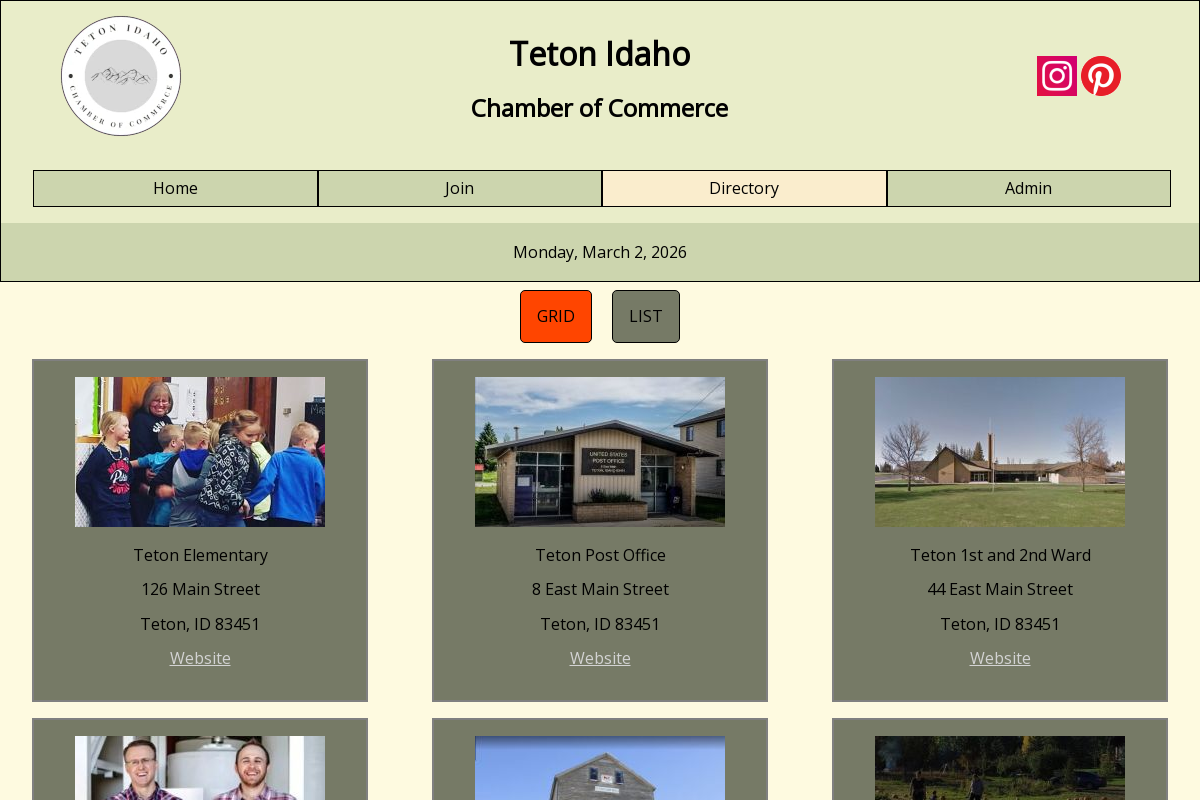

Clicked on list view button at (646, 316) on #directory-list
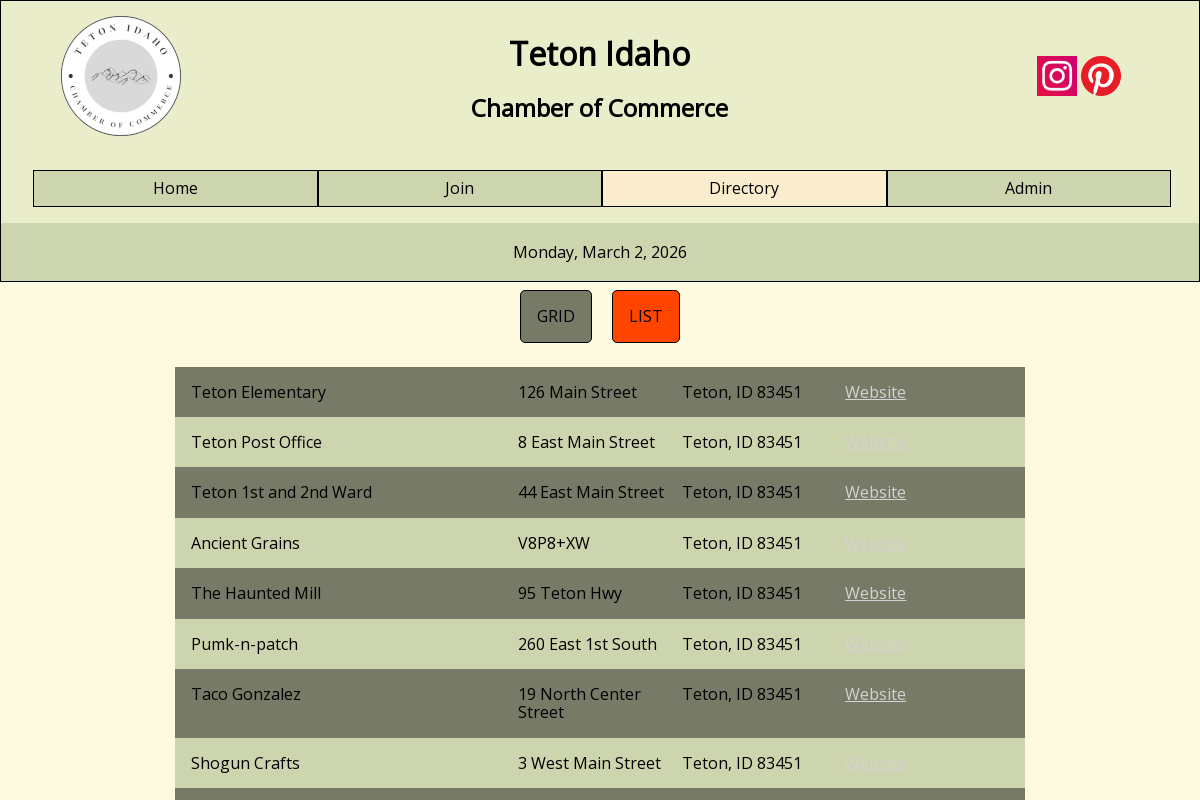

Verified gold member element is present in list view
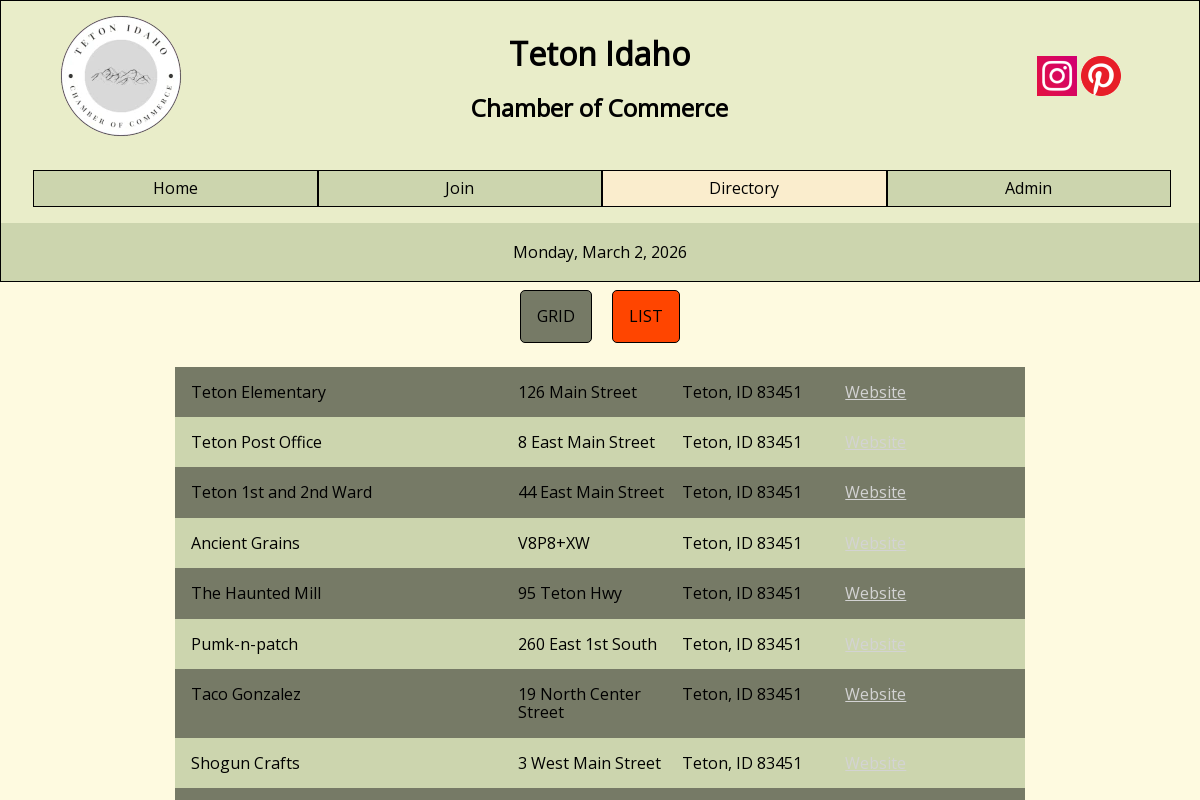

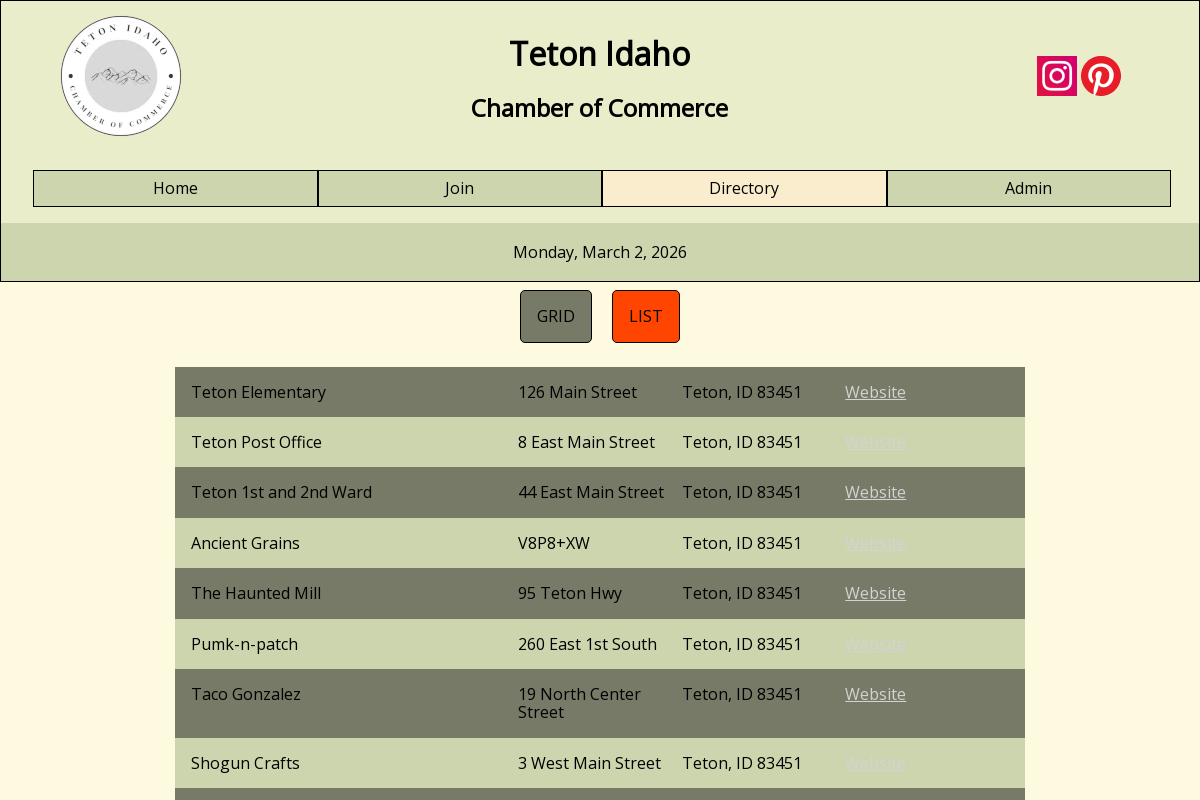